Tests typing text sequentially with delay to simulate manual typing

Starting URL: https://zimaev.github.io/text_input/

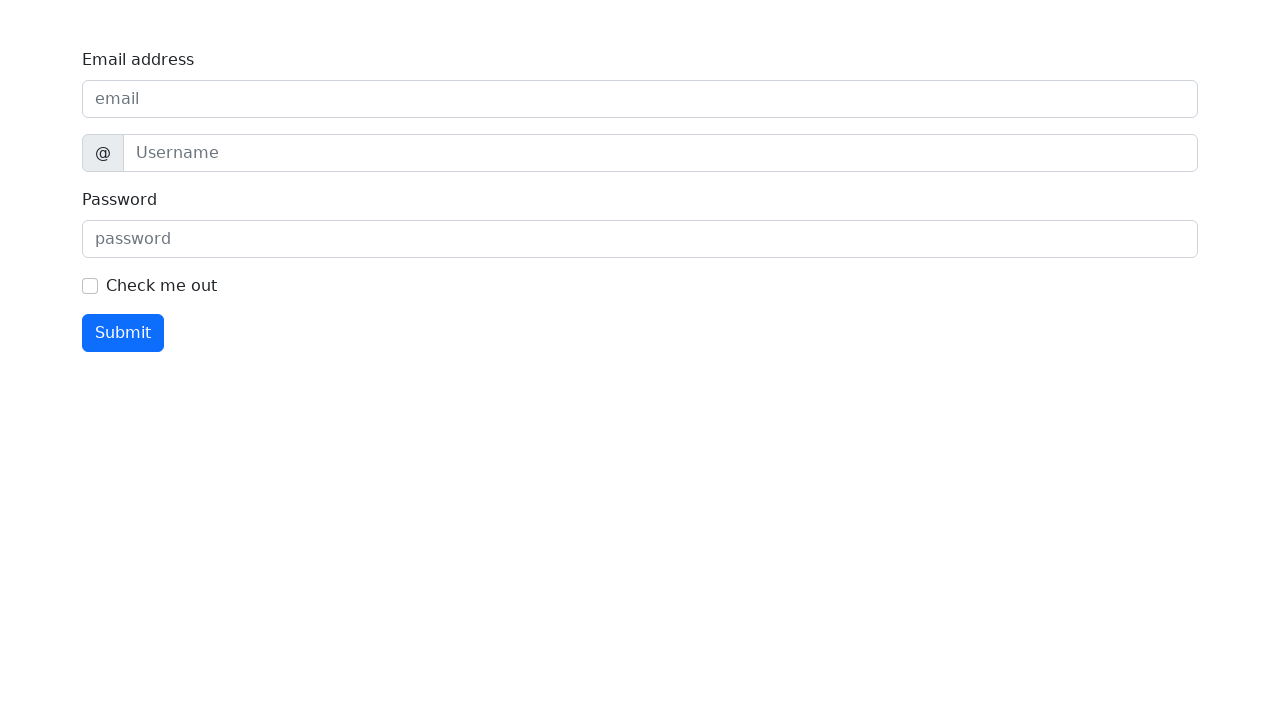

Typed 'world' sequentially with 100ms delay into email input field
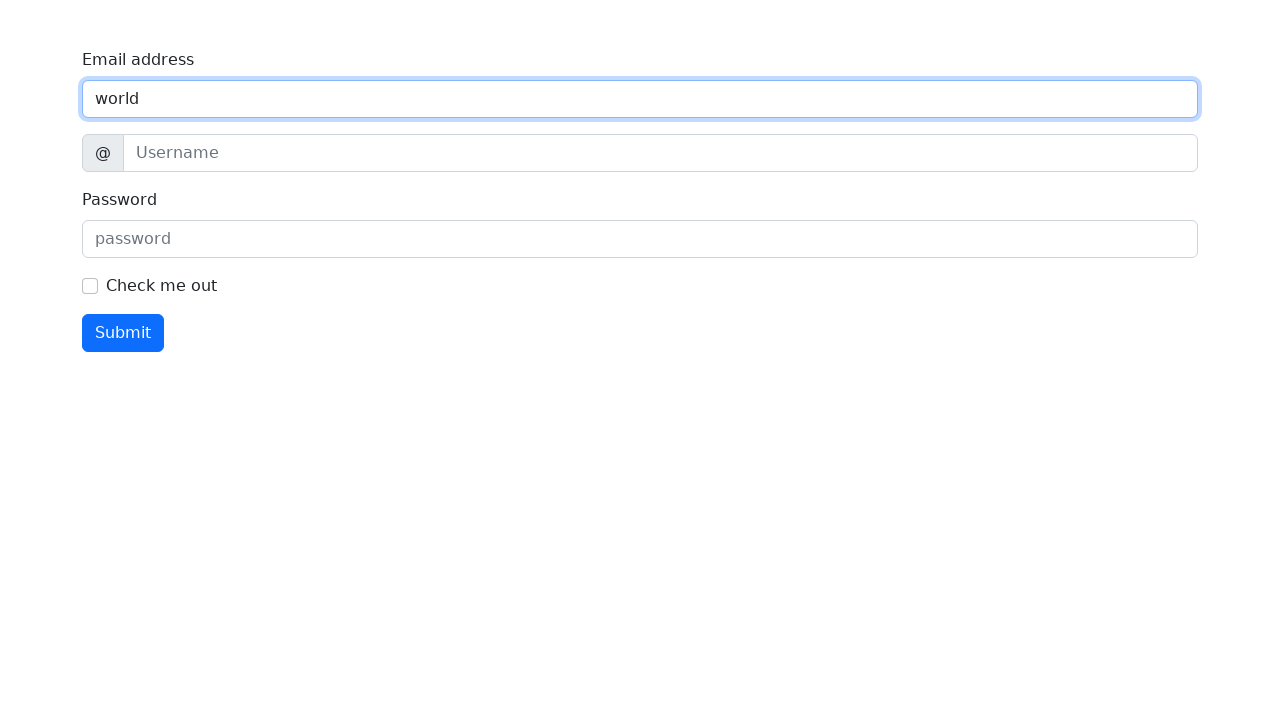

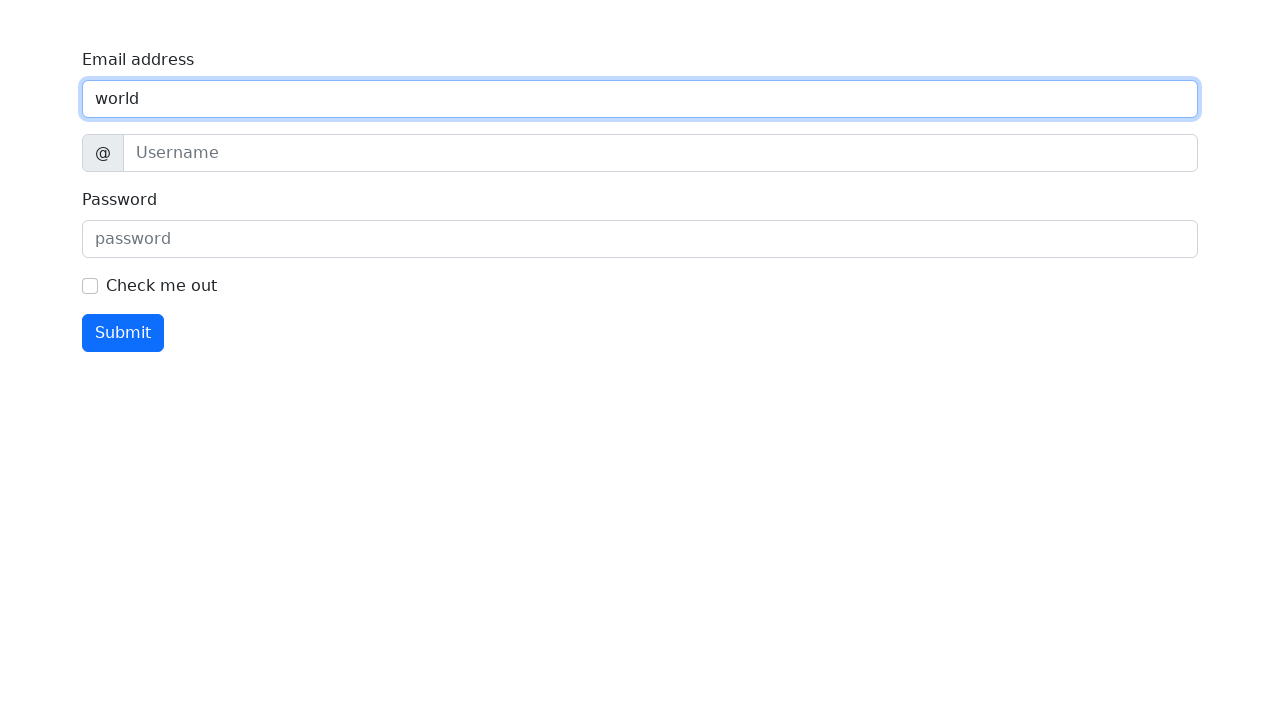